Tests an auto-suggest dropdown by typing partial text and selecting a specific country from the suggestions

Starting URL: https://rahulshettyacademy.com/dropdownsPractise/

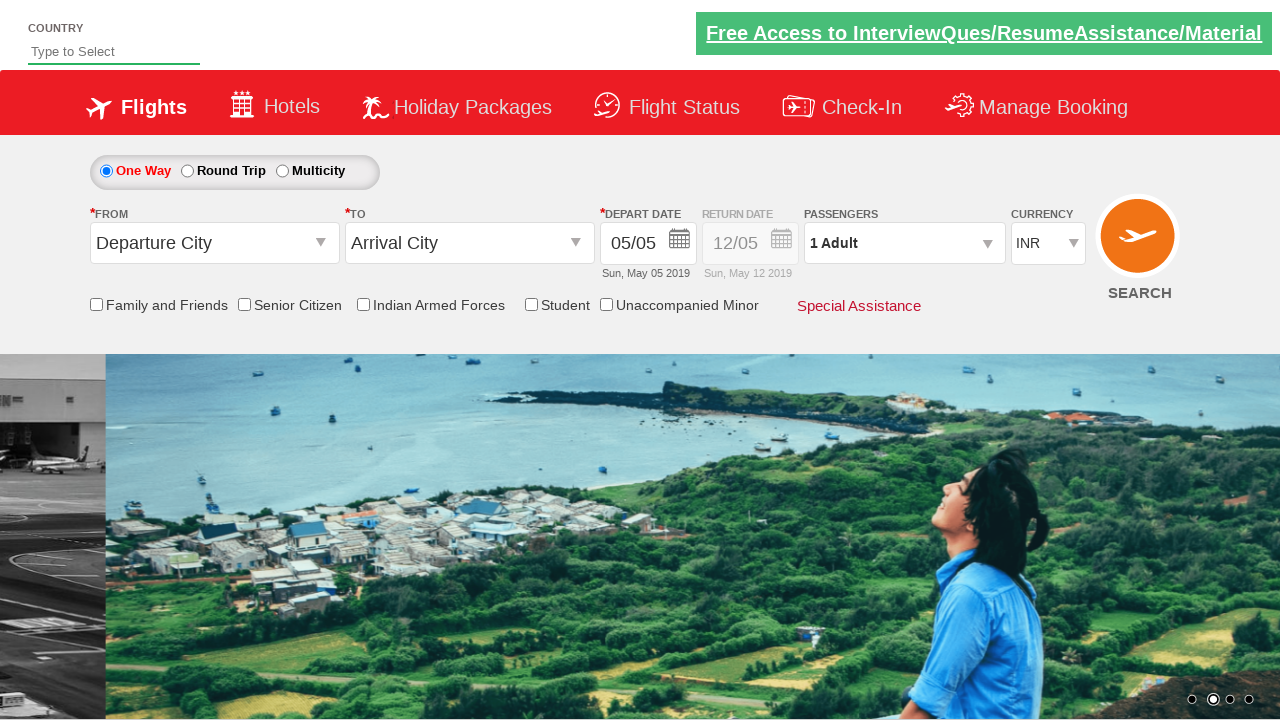

Filled autosuggest field with 'Ind' to trigger dropdown on #autosuggest
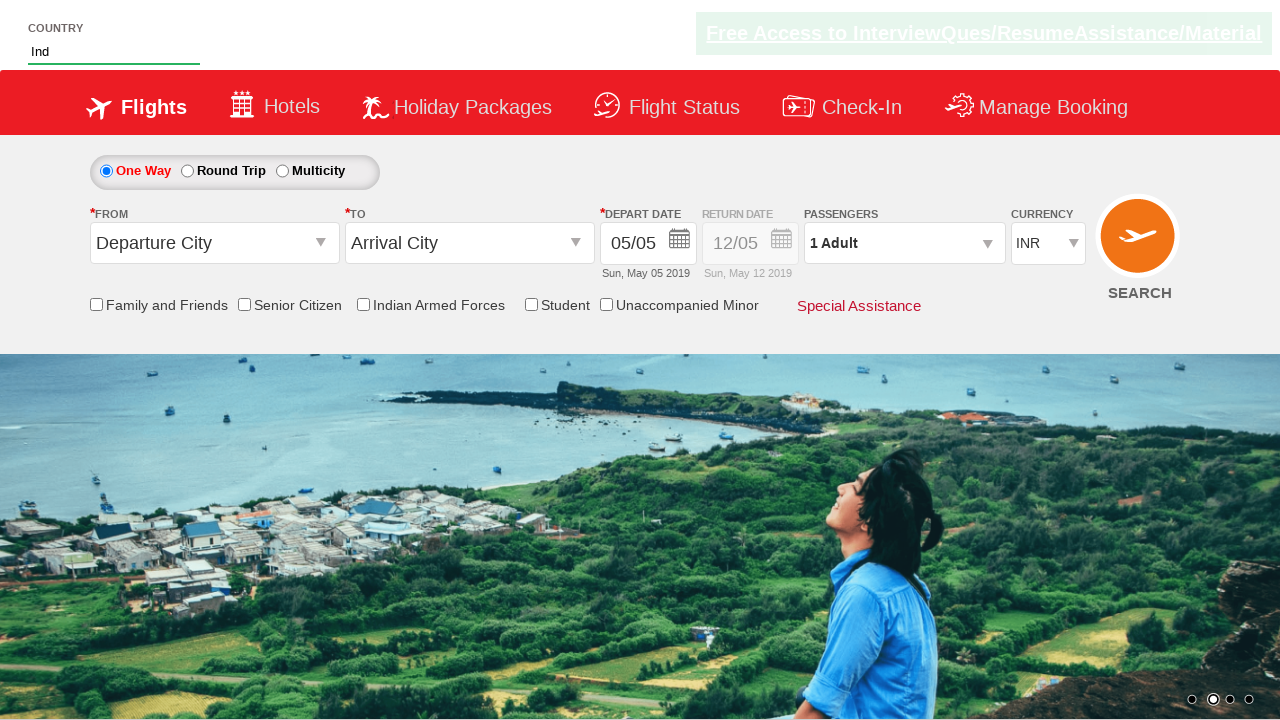

Waited for dropdown suggestions to appear
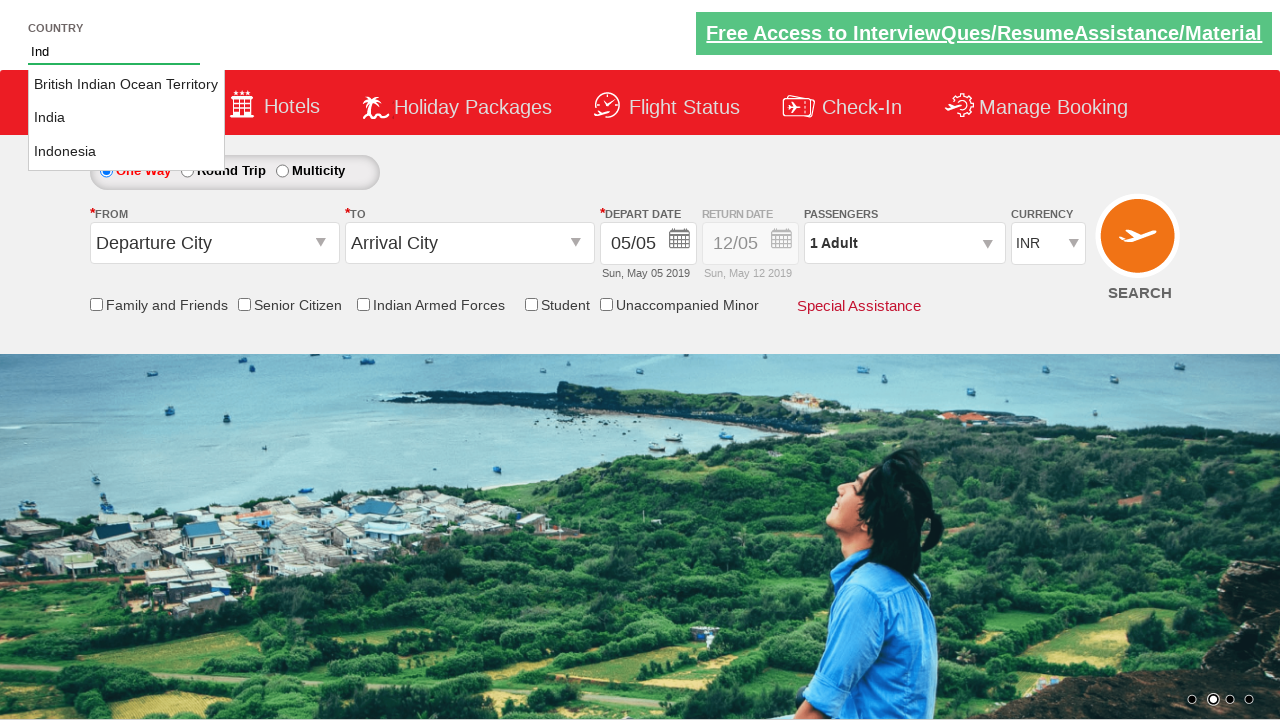

Retrieved all country suggestions from dropdown
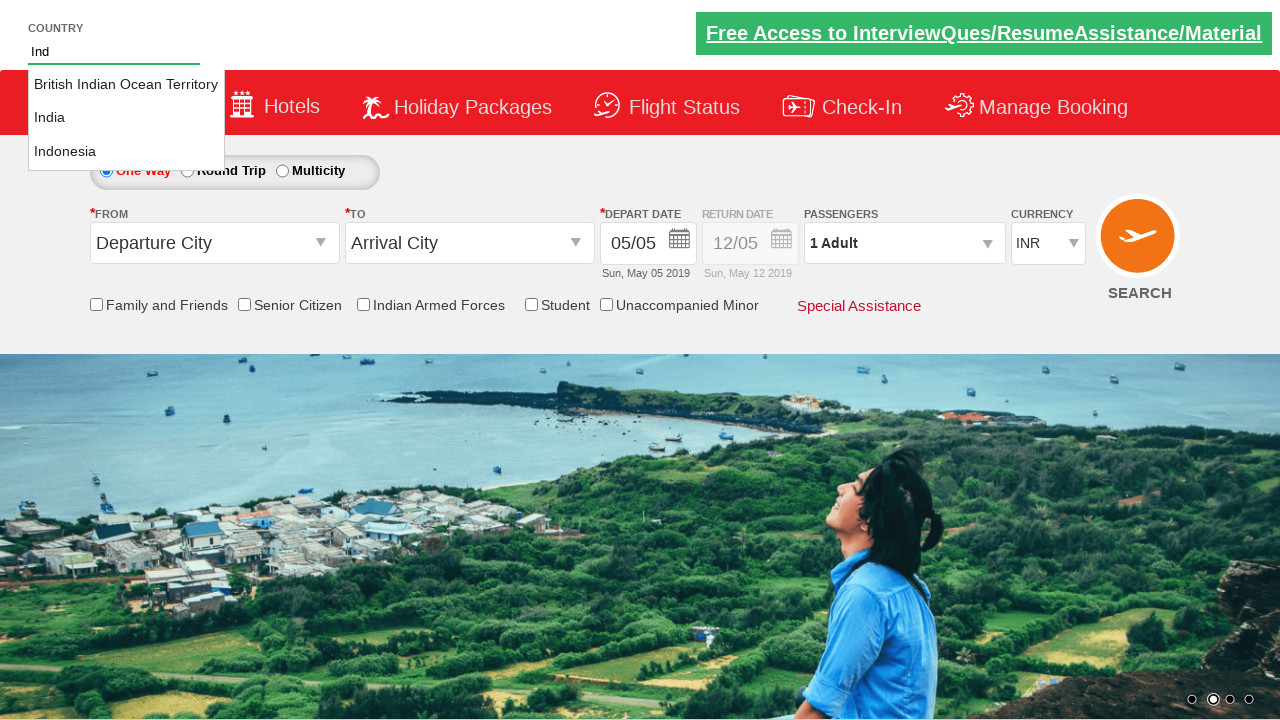

Selected 'India' from dropdown suggestions at (126, 118) on li.ui-menu-item a >> nth=1
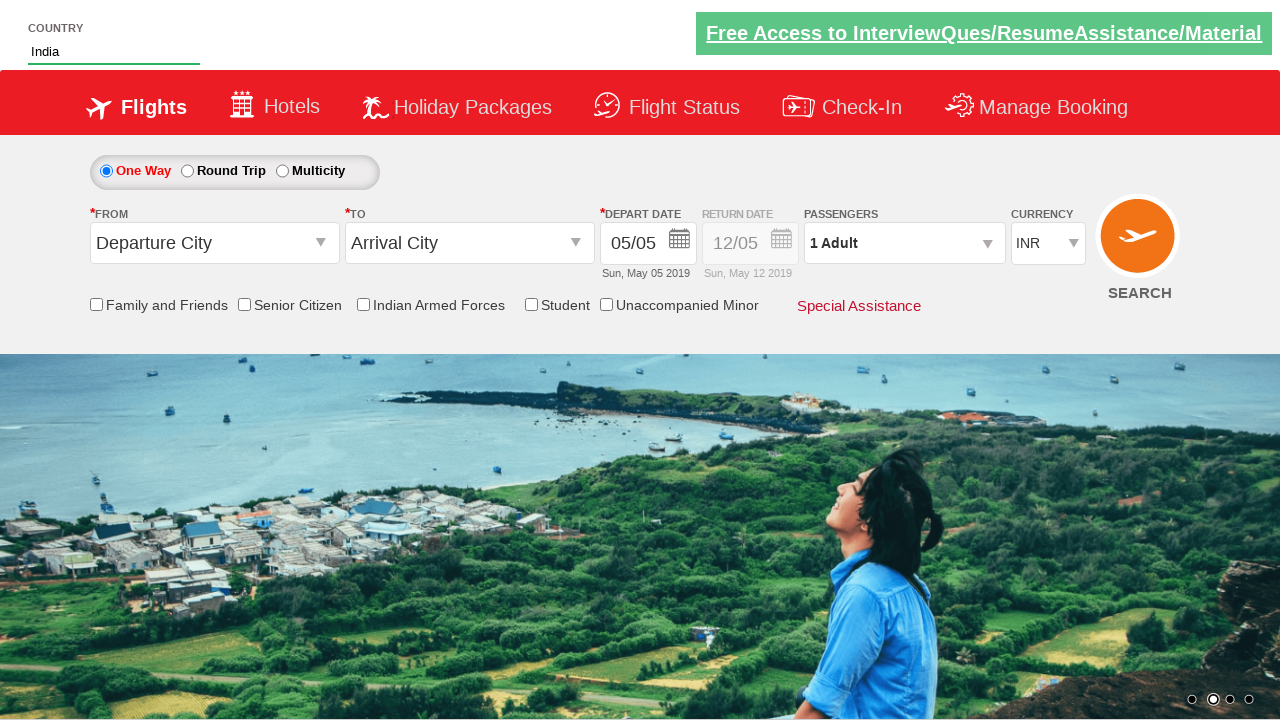

Verified that 'India' was successfully selected in autosuggest field
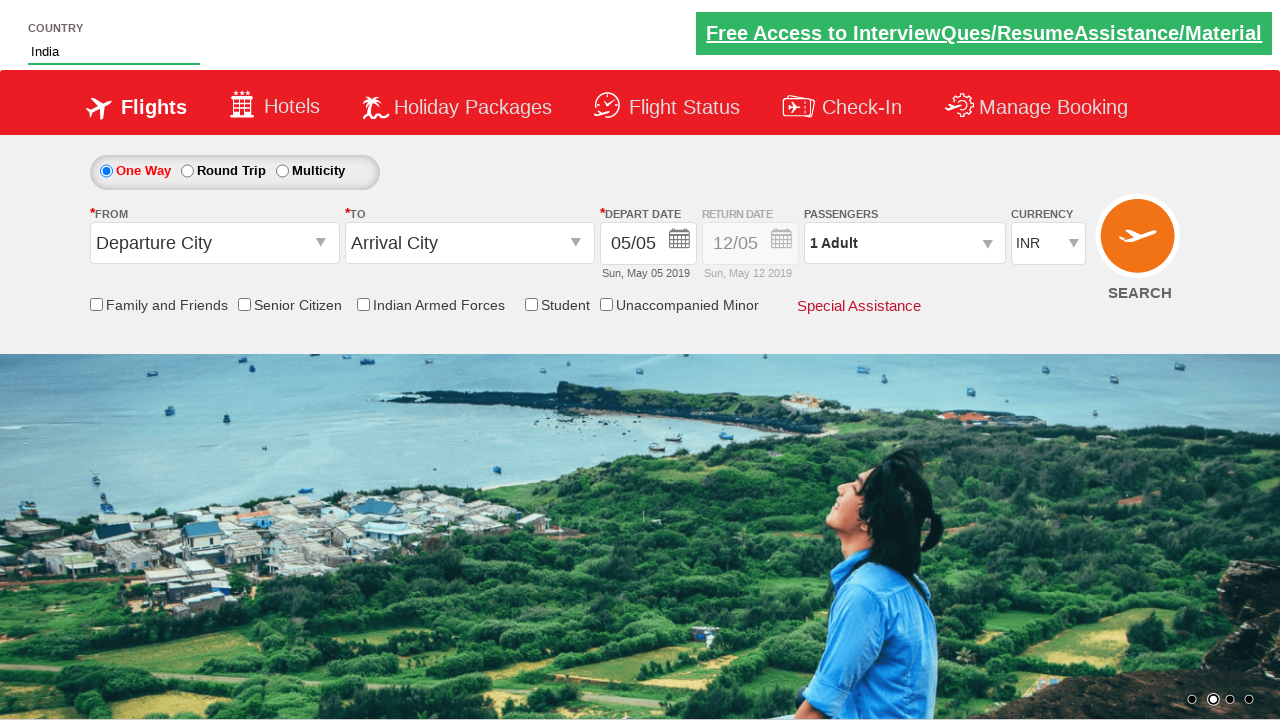

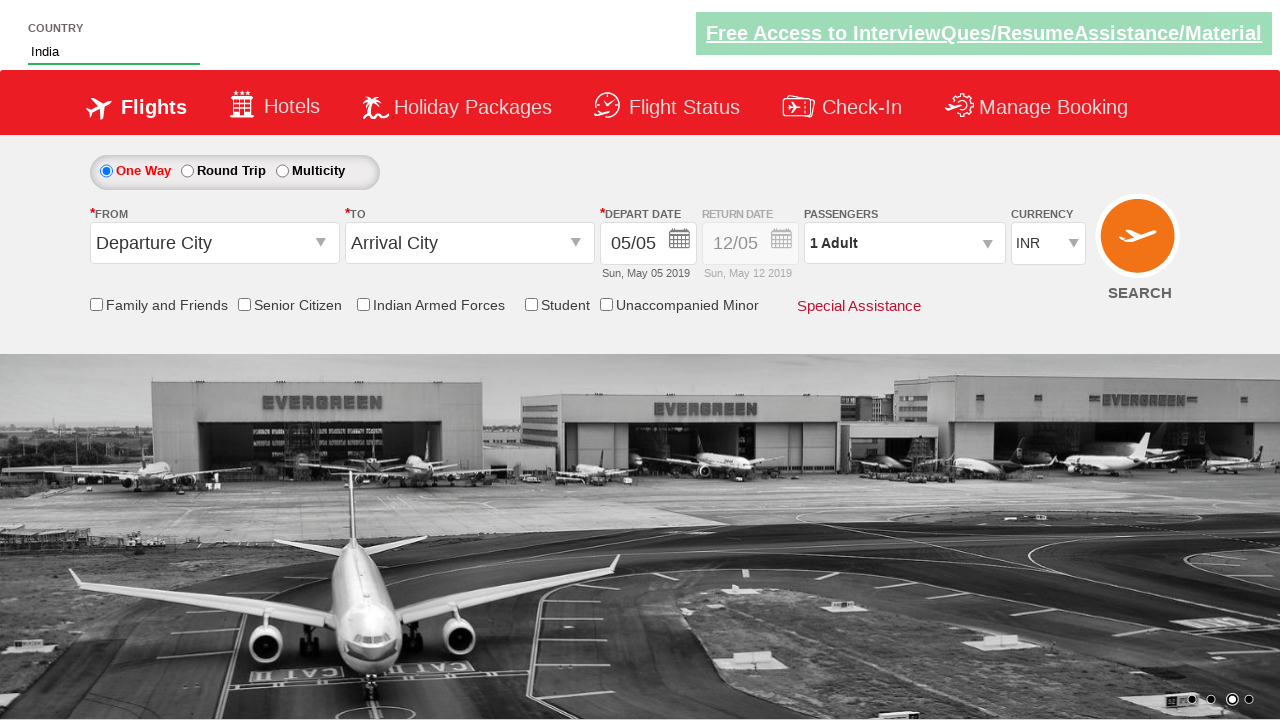